Tests drag and drop functionality by dragging column A to column B

Starting URL: http://the-internet.herokuapp.com/drag_and_drop

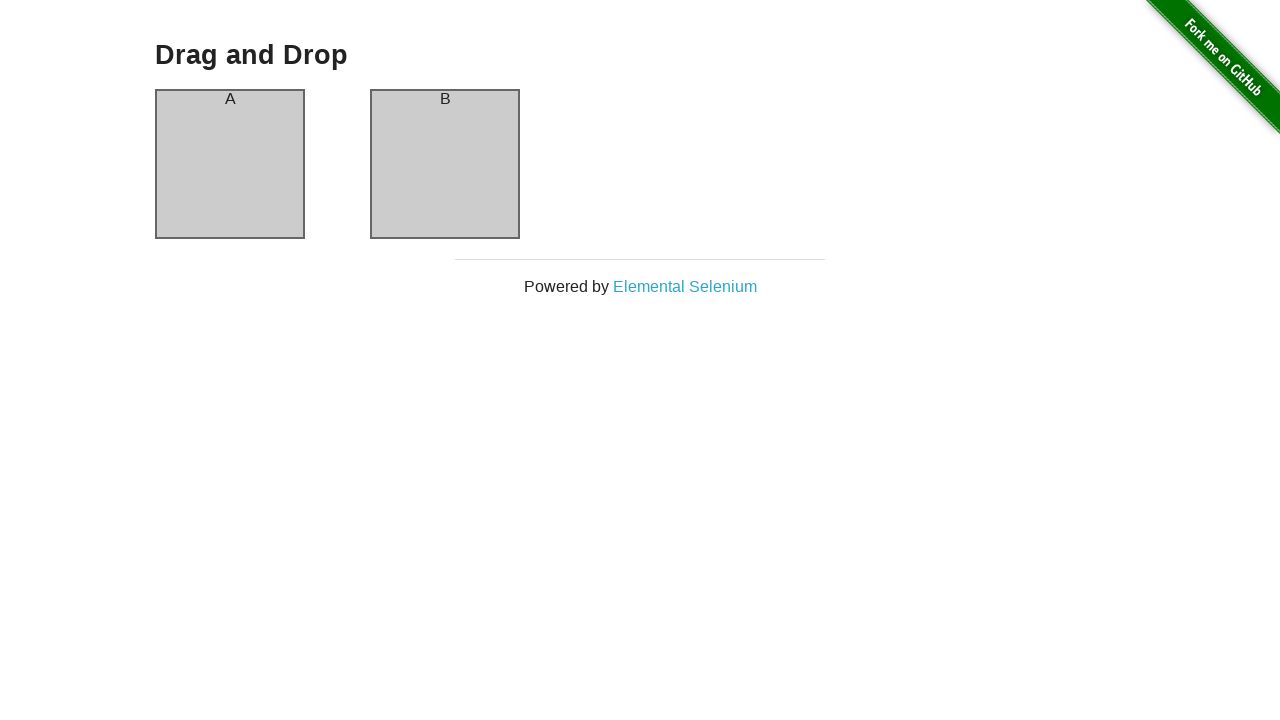

Dragged column A to column B at (445, 164)
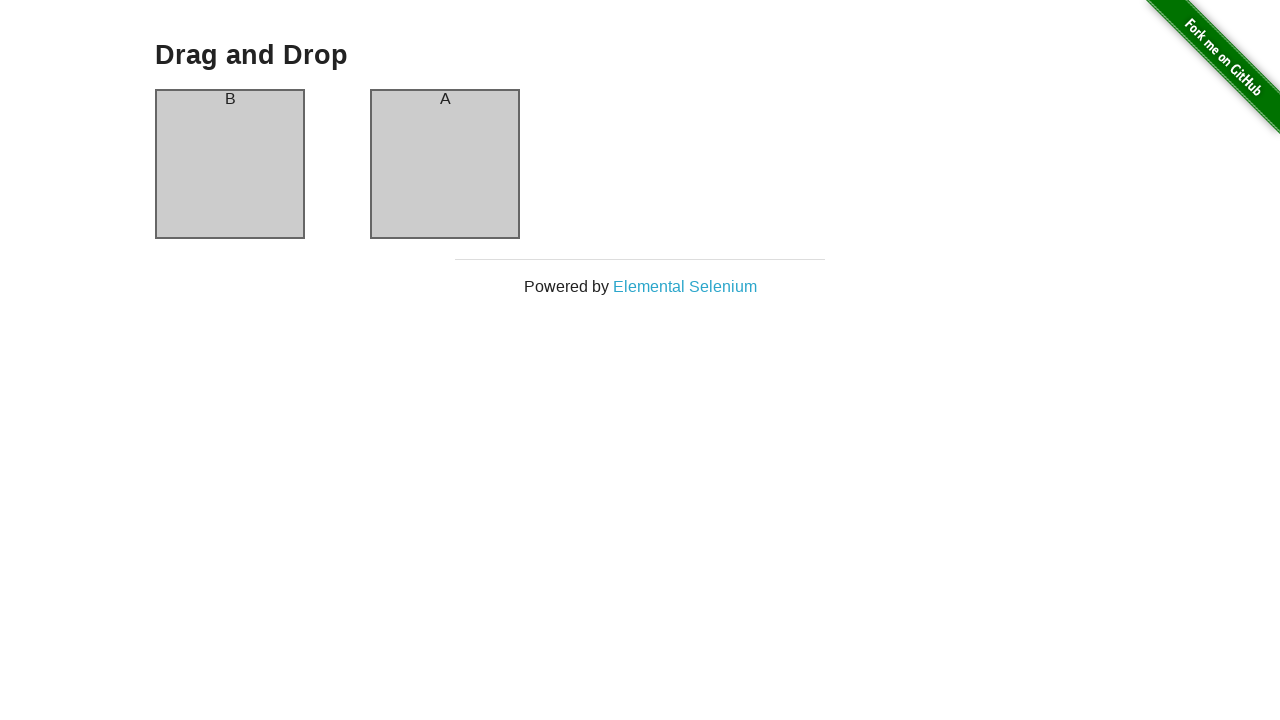

Waited for column A selector to be ready
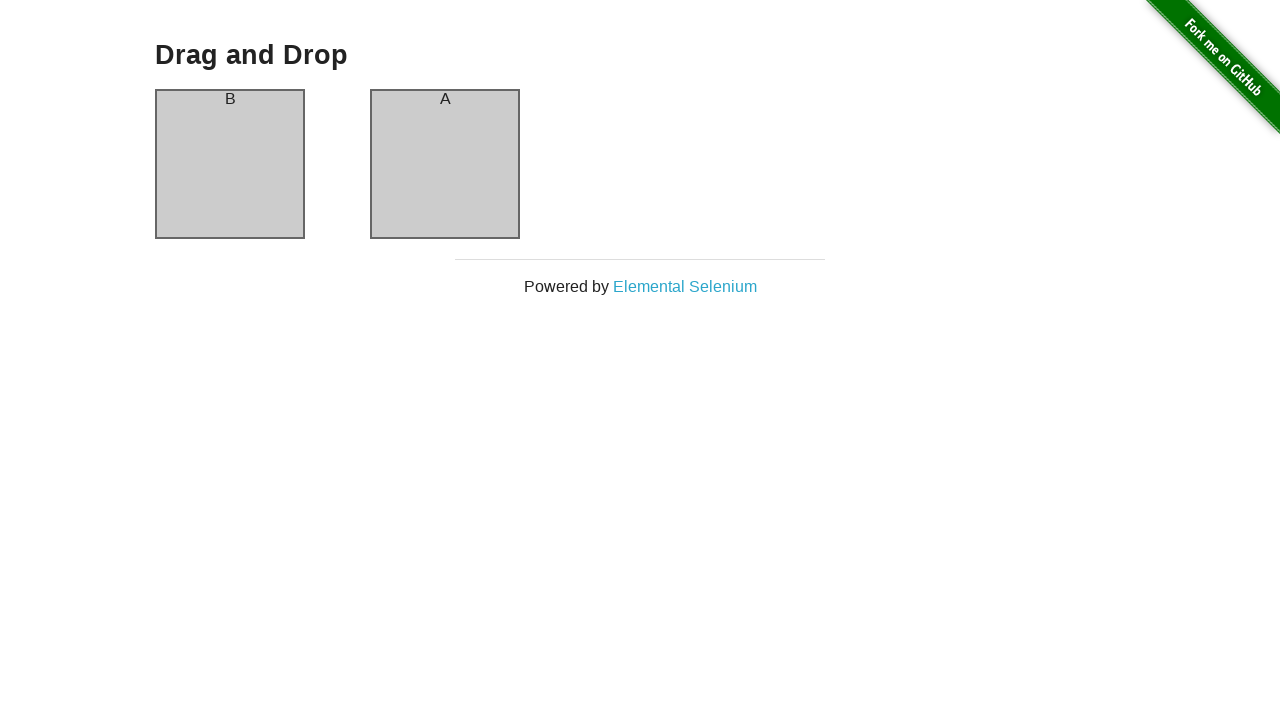

Verified that column A now contains text 'B'
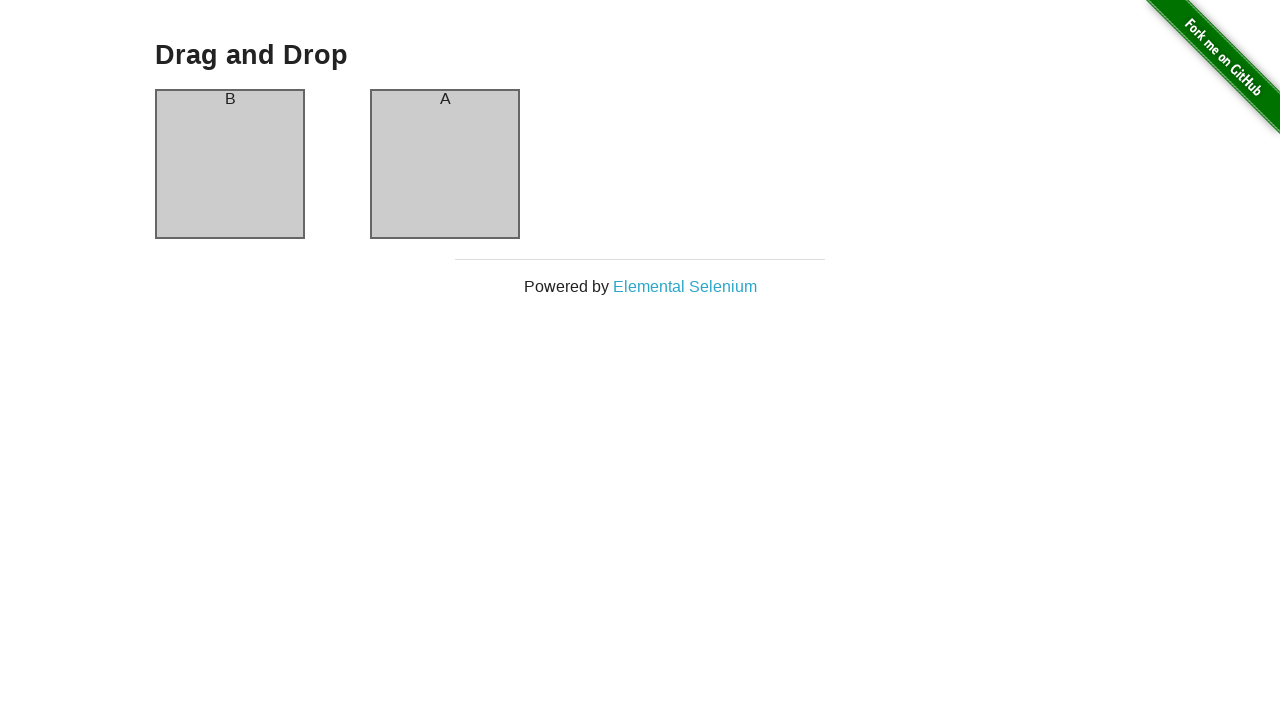

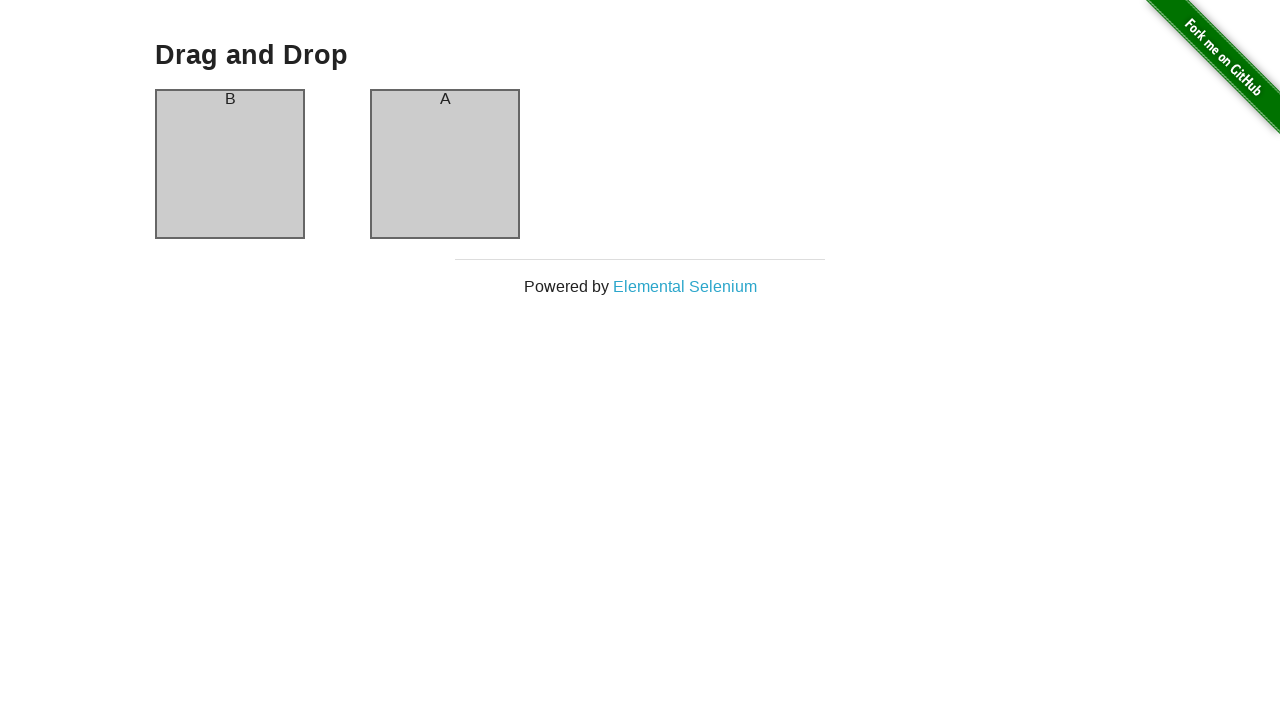